Tests handling of iframes by navigating to Oracle Java documentation and clicking a link within a frame

Starting URL: https://docs.oracle.com/javase/8/docs/api/

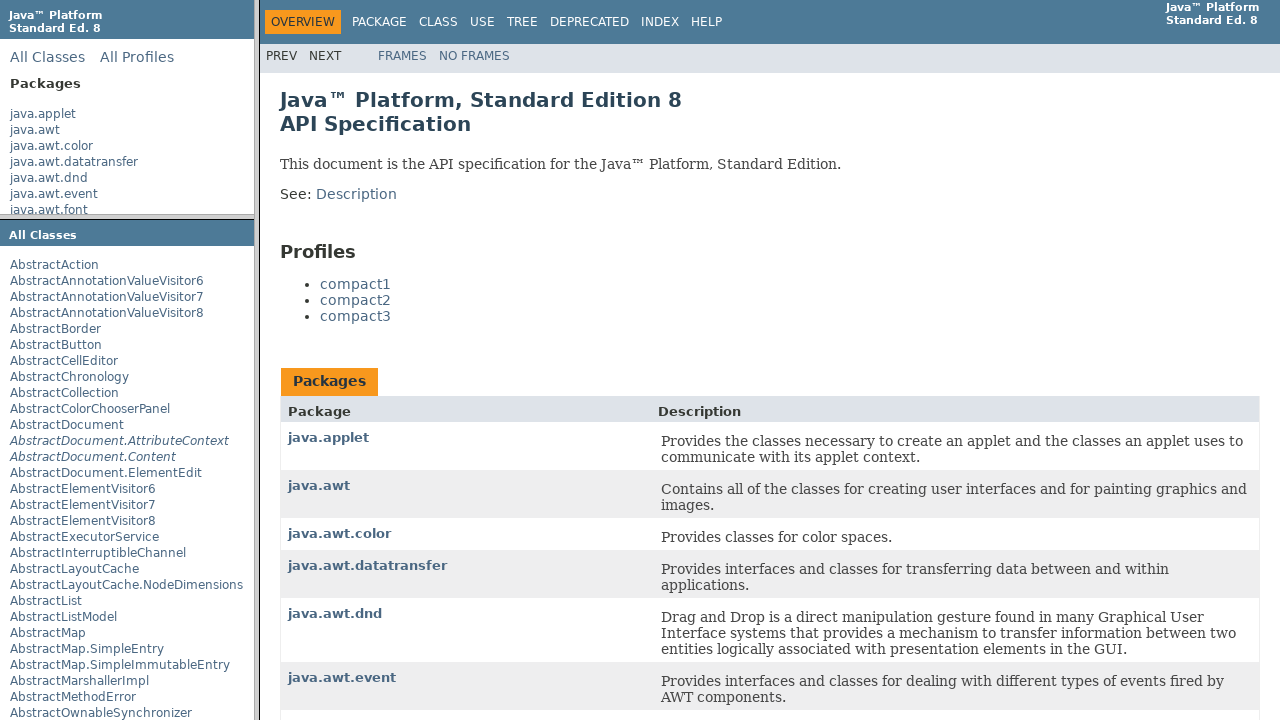

Navigated to Oracle Java 8 documentation homepage
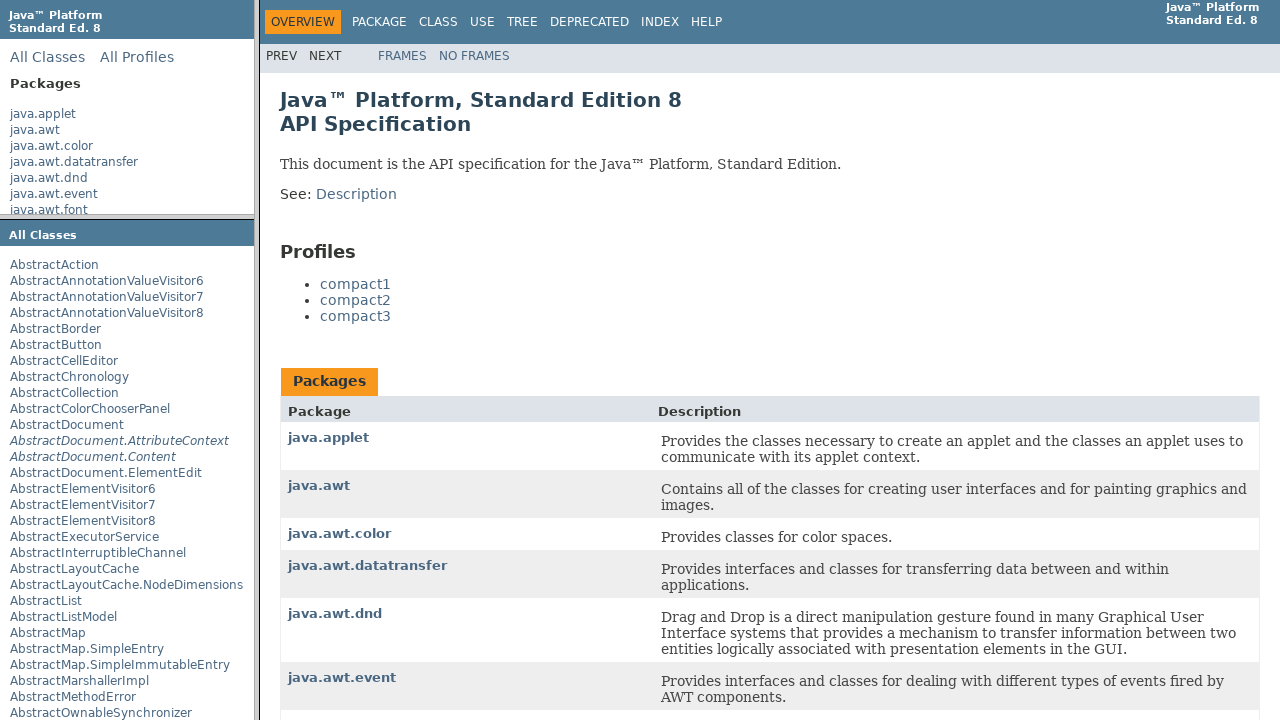

Located packageListFrame iframe
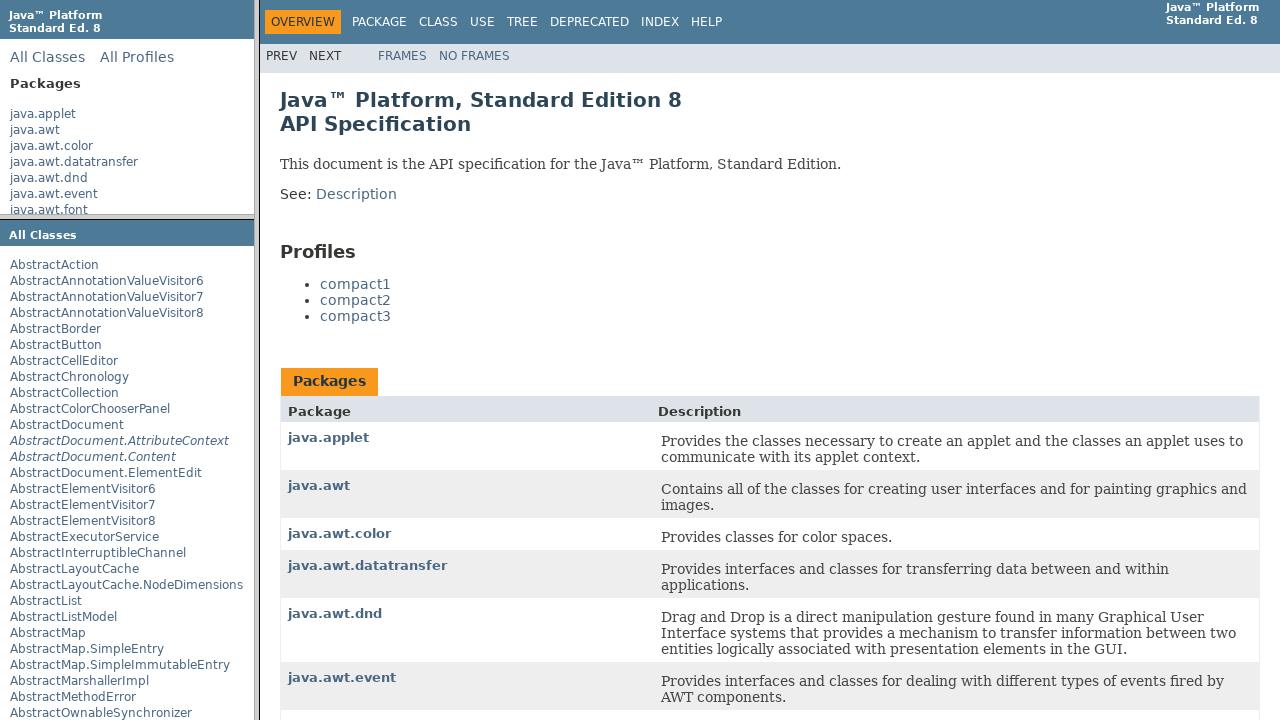

Clicked java.applet link within the frame at (43, 114) on xpath=//frame[@name='packageListFrame'] >> internal:control=enter-frame >> xpath
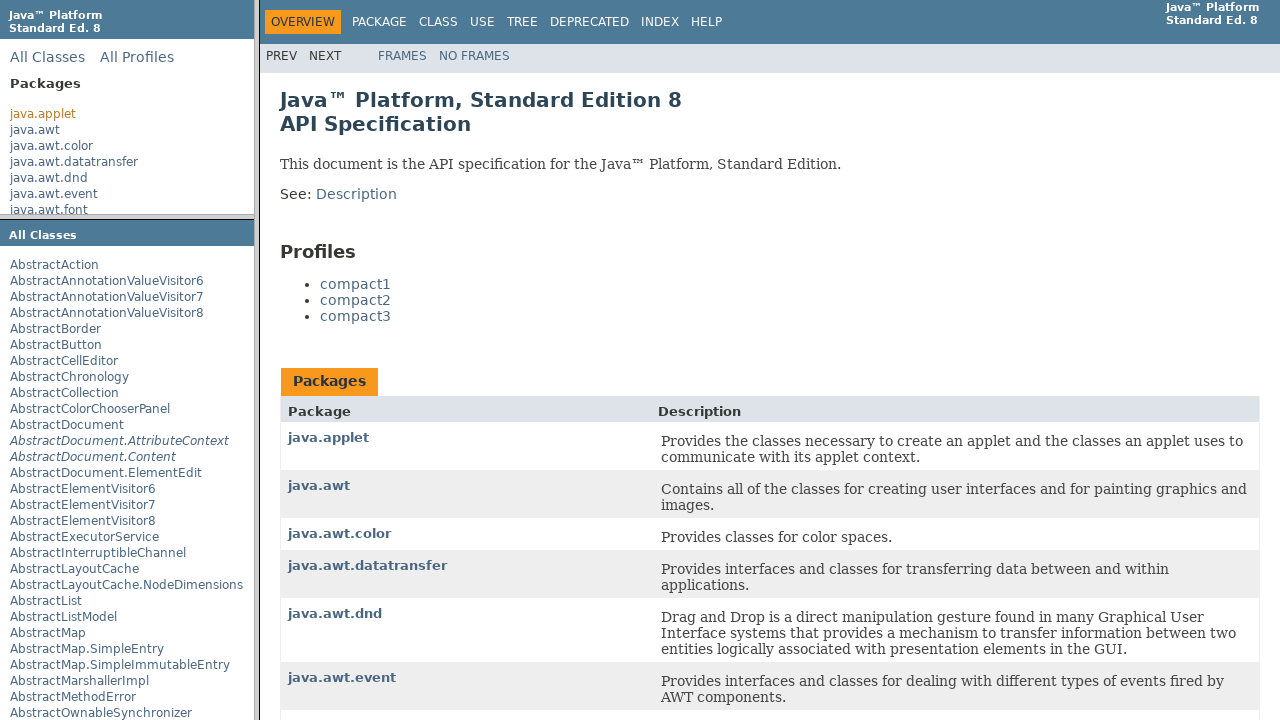

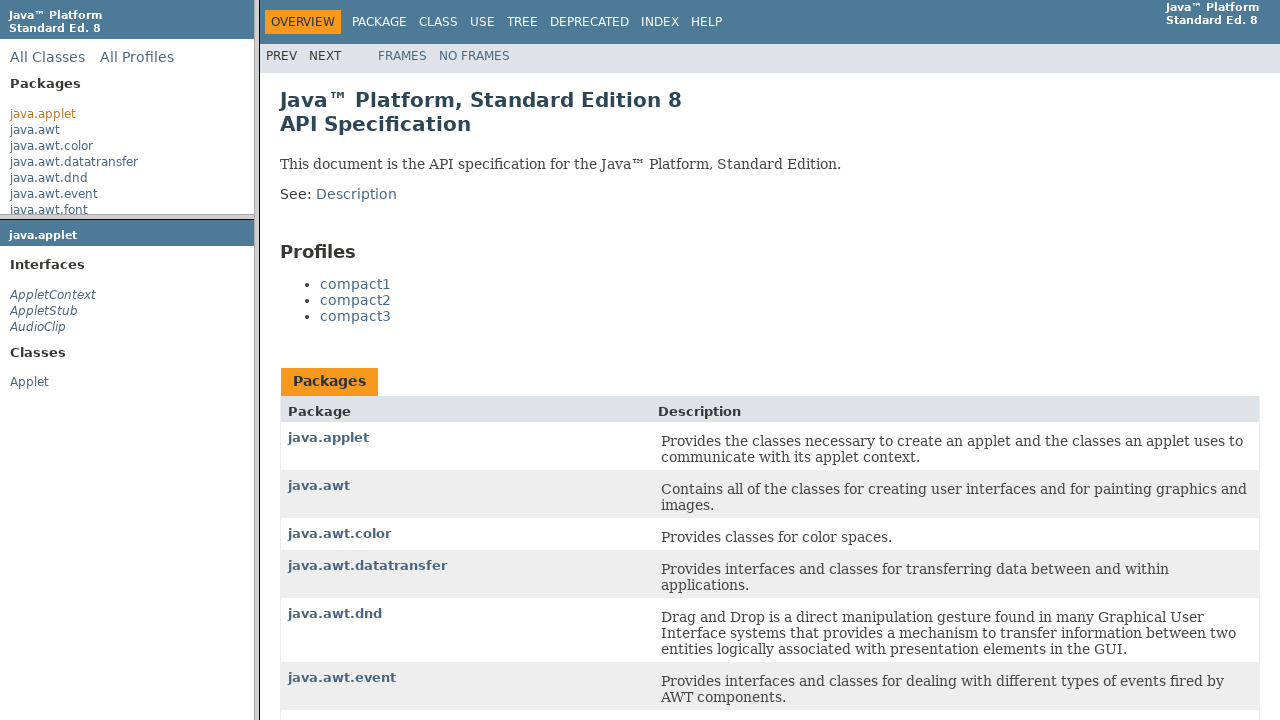